Tests keyboard key press functionality by sending Space and Left Arrow keys to a page element and verifying the displayed result text matches the expected key pressed.

Starting URL: http://the-internet.herokuapp.com/key_presses

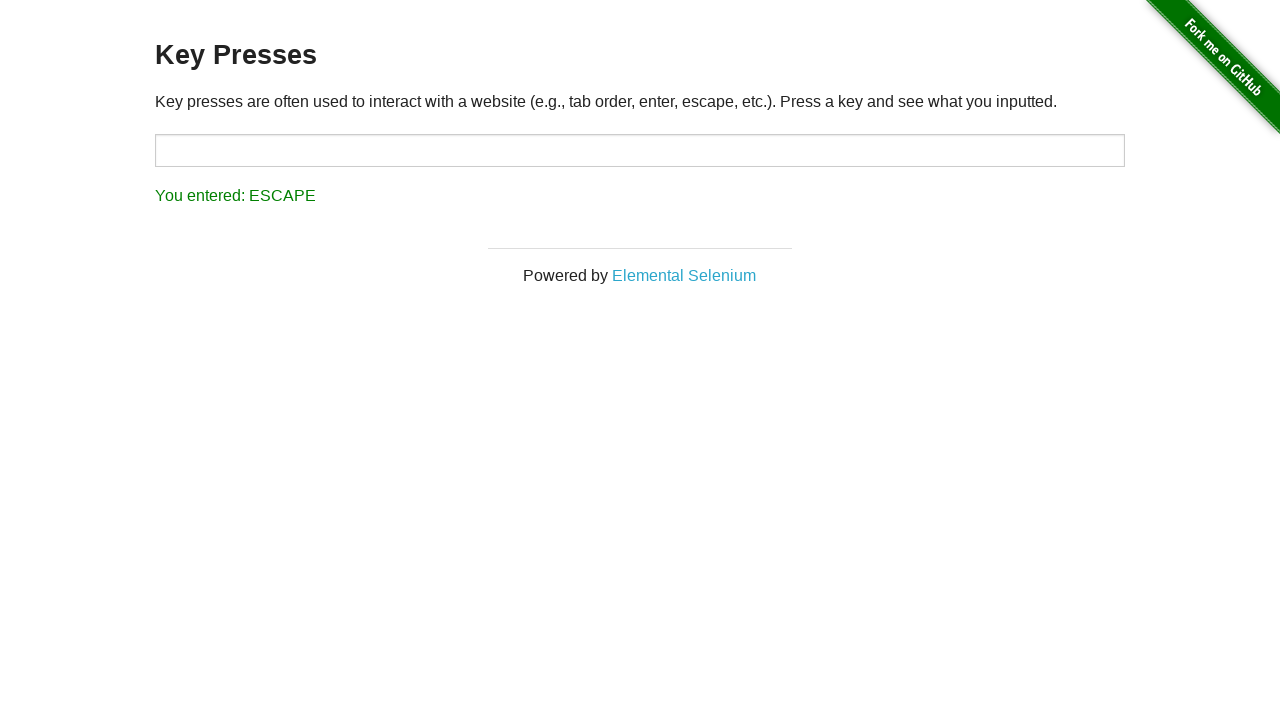

Clicked target element to focus it at (640, 150) on #target
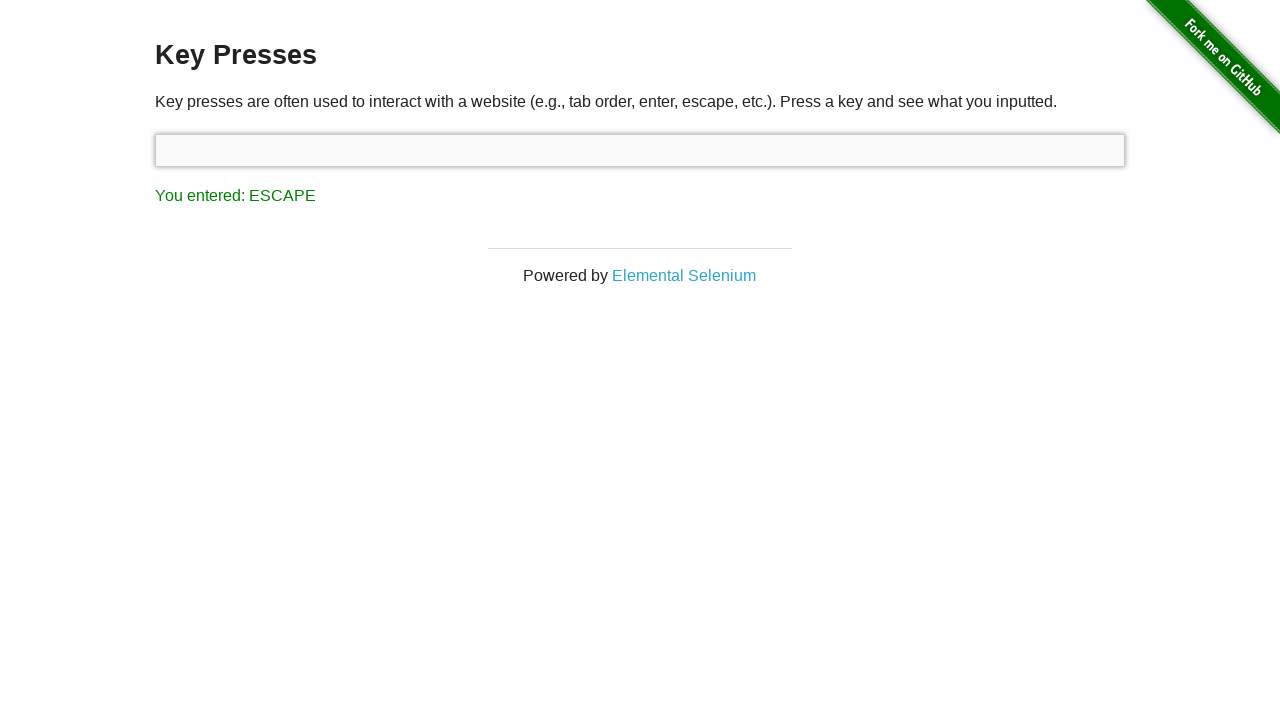

Pressed Space key on target element
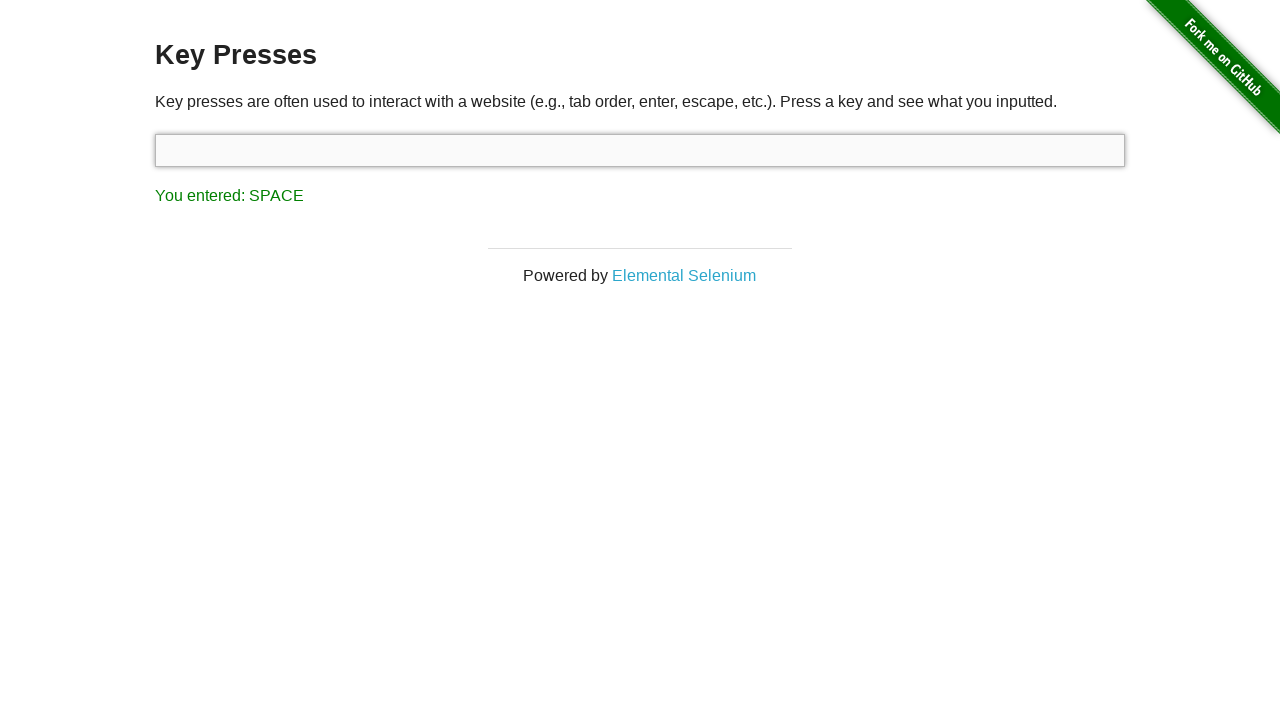

Retrieved result text after Space key press
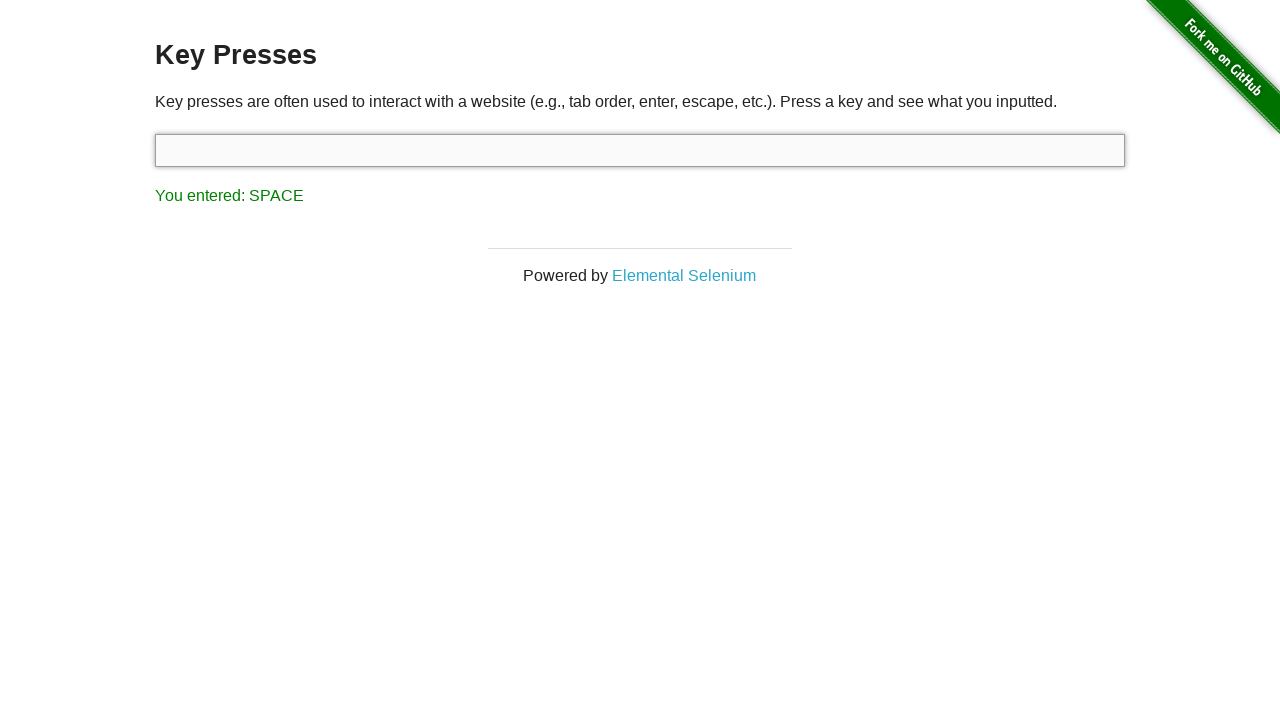

Verified result text matches 'You entered: SPACE'
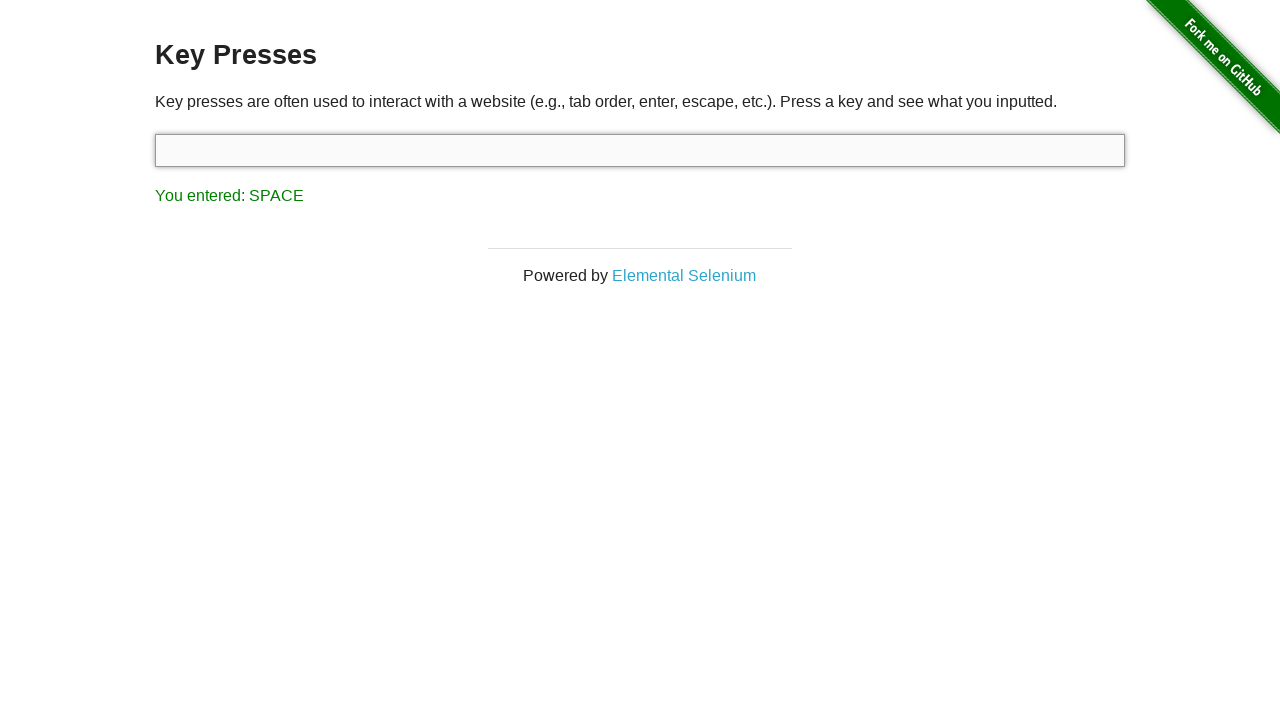

Pressed Left Arrow key on target element
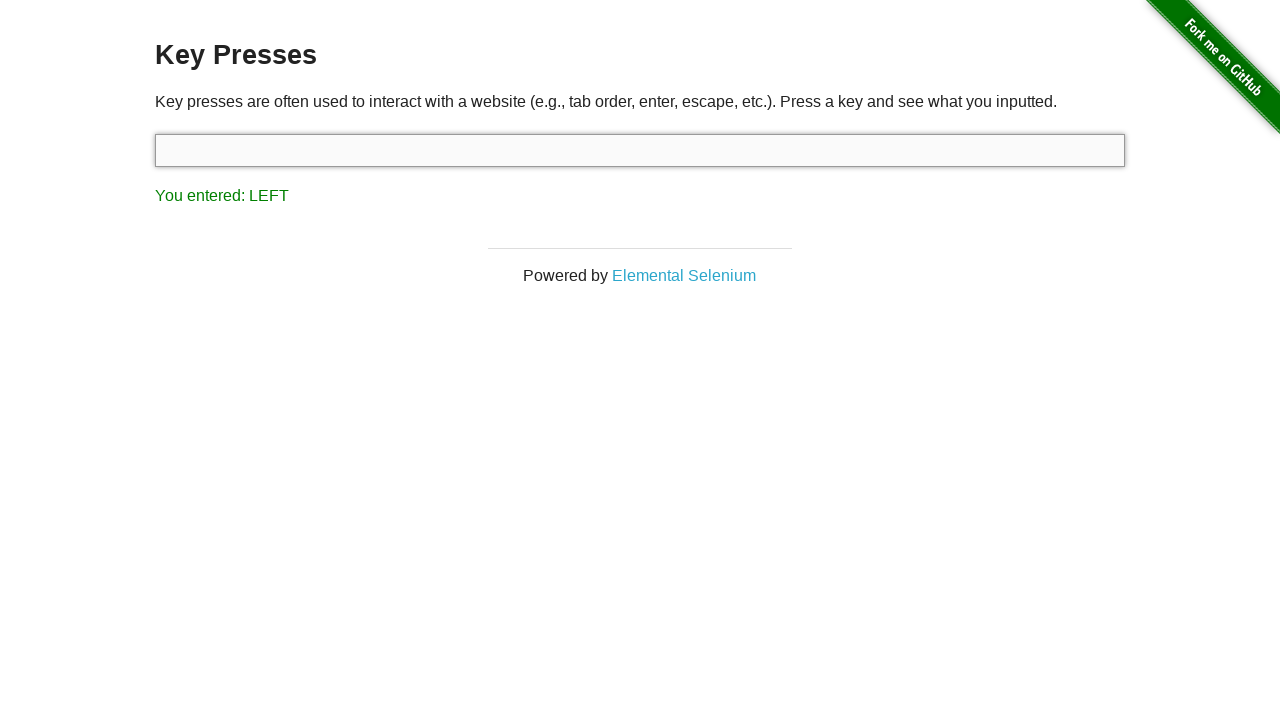

Retrieved result text after Left Arrow key press
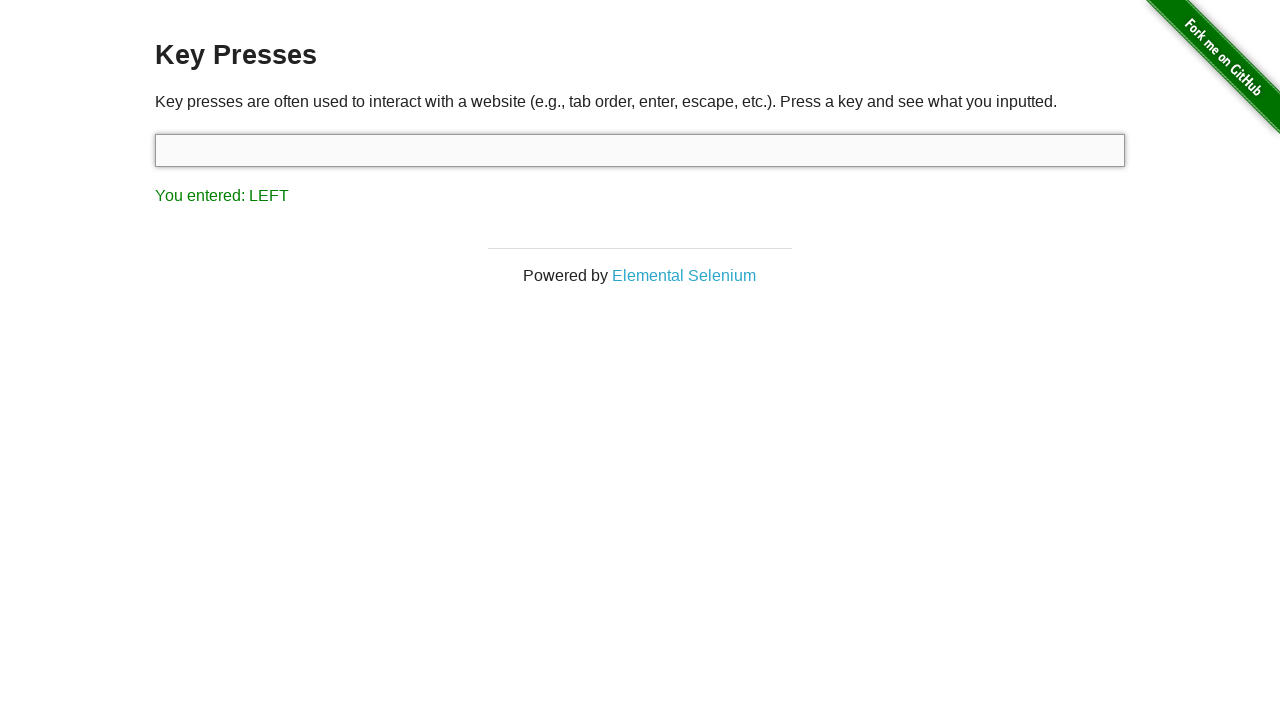

Verified result text matches 'You entered: LEFT'
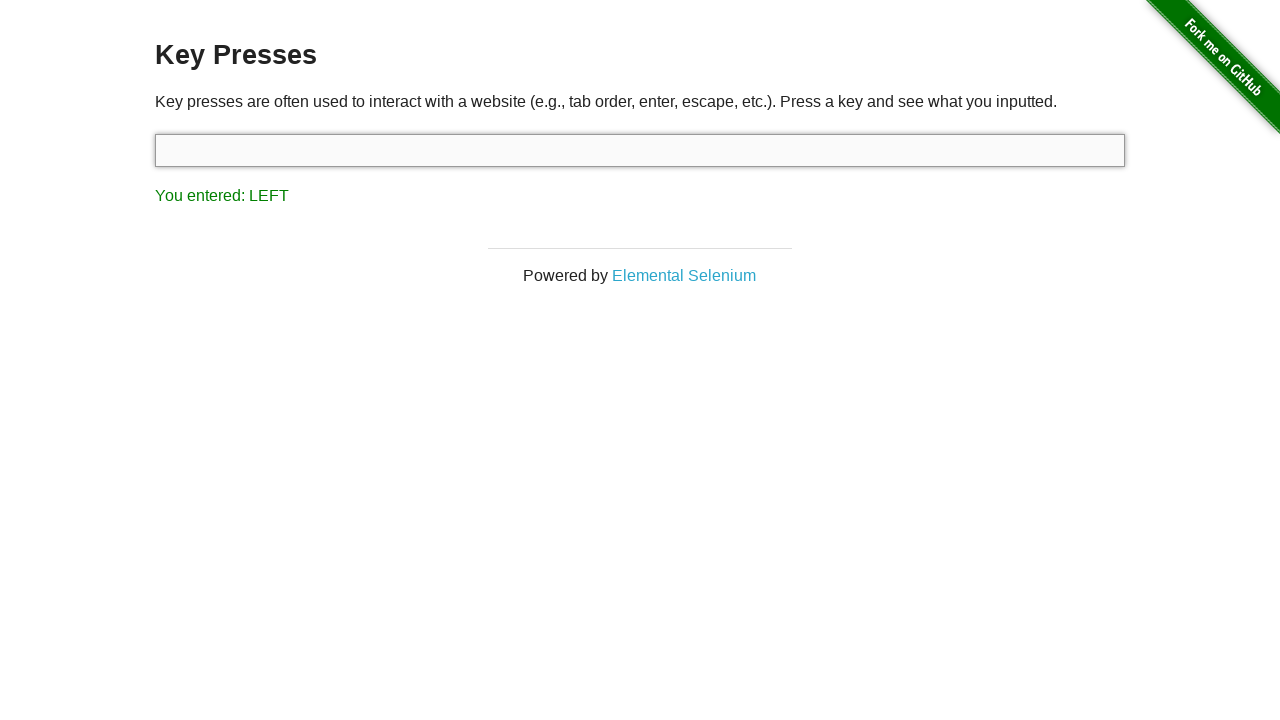

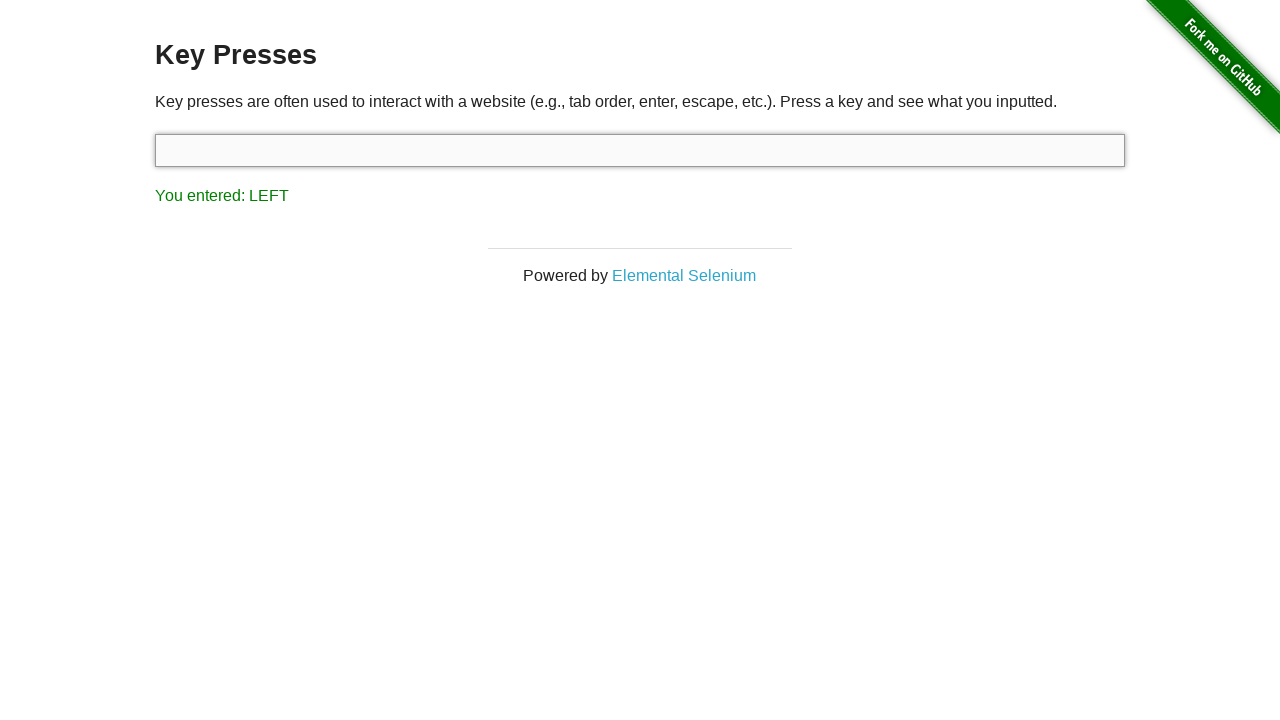